Tests opening a new tab by clicking a button and then closing it

Starting URL: https://demoqa.com/browser-windows

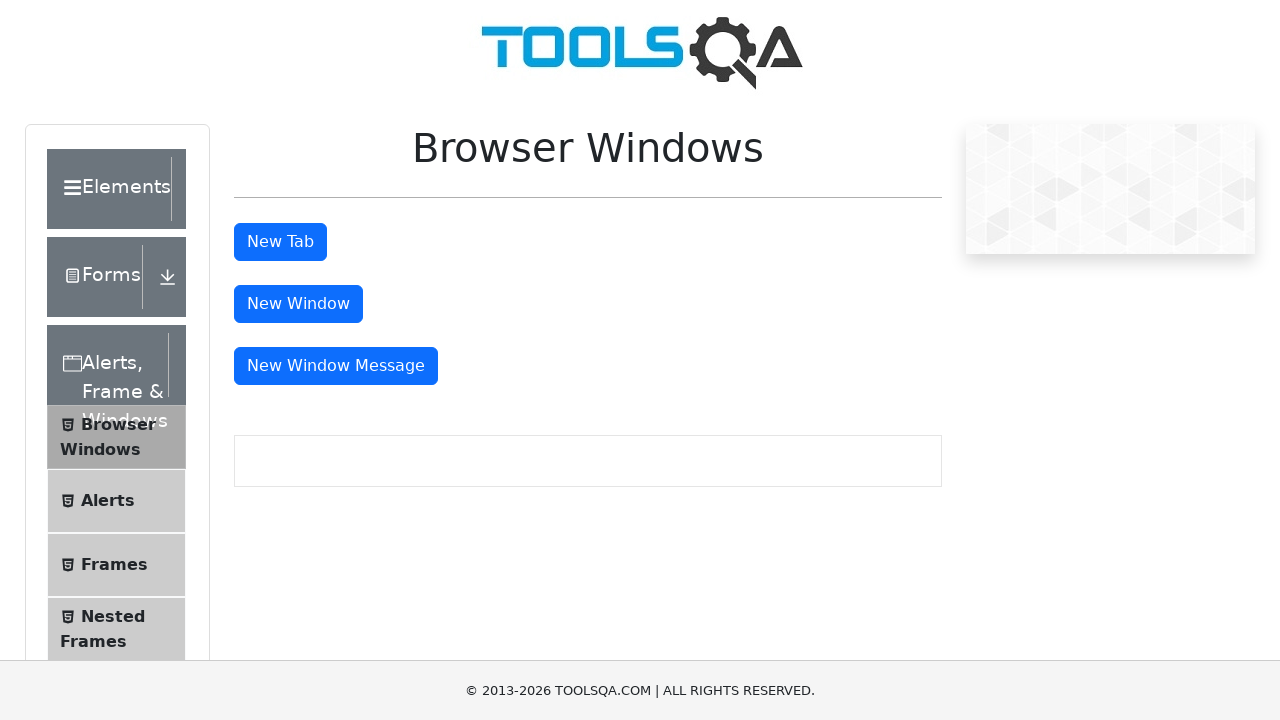

Clicked 'New Tab' button to open a new tab at (280, 242) on #tabButton
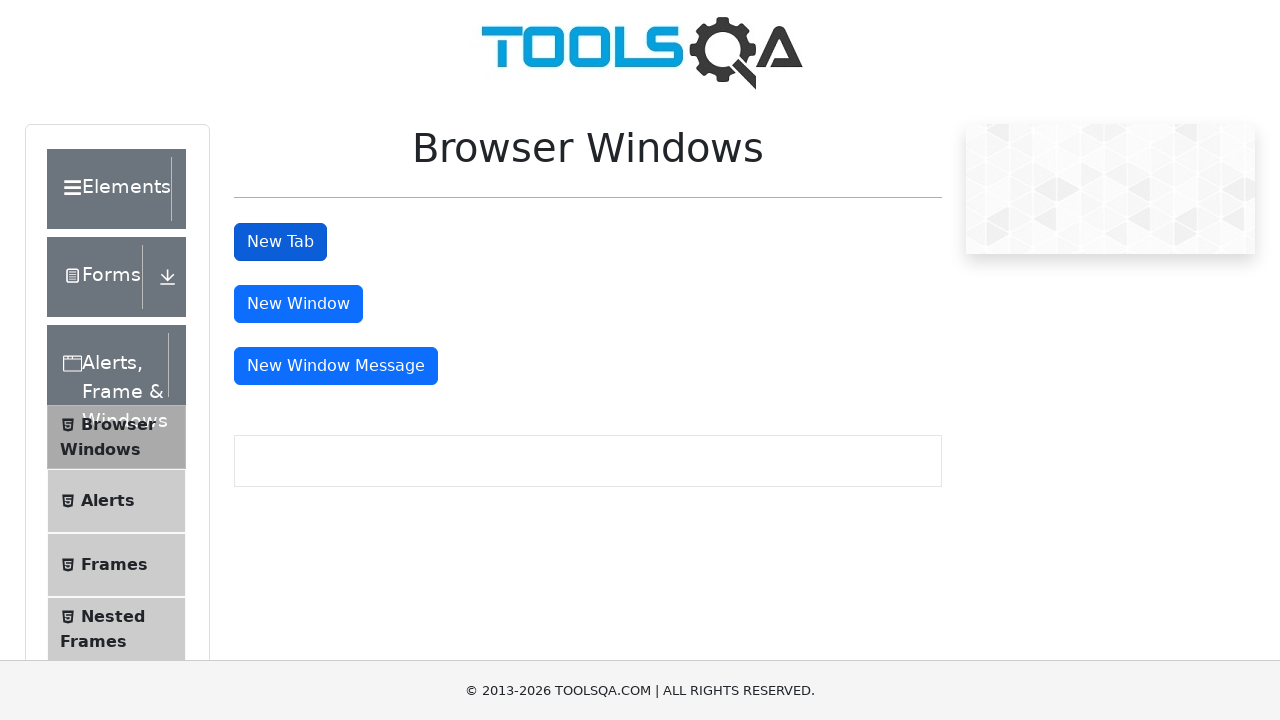

New tab opened and retrieved
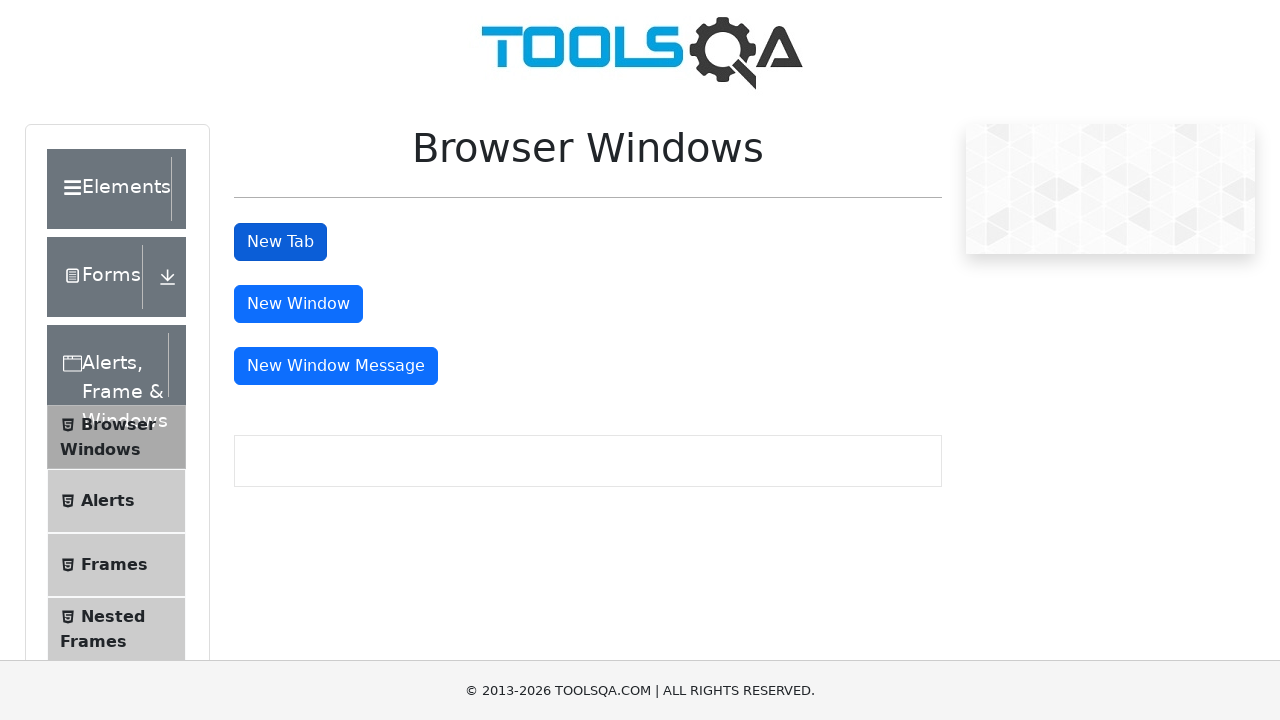

Closed the new tab
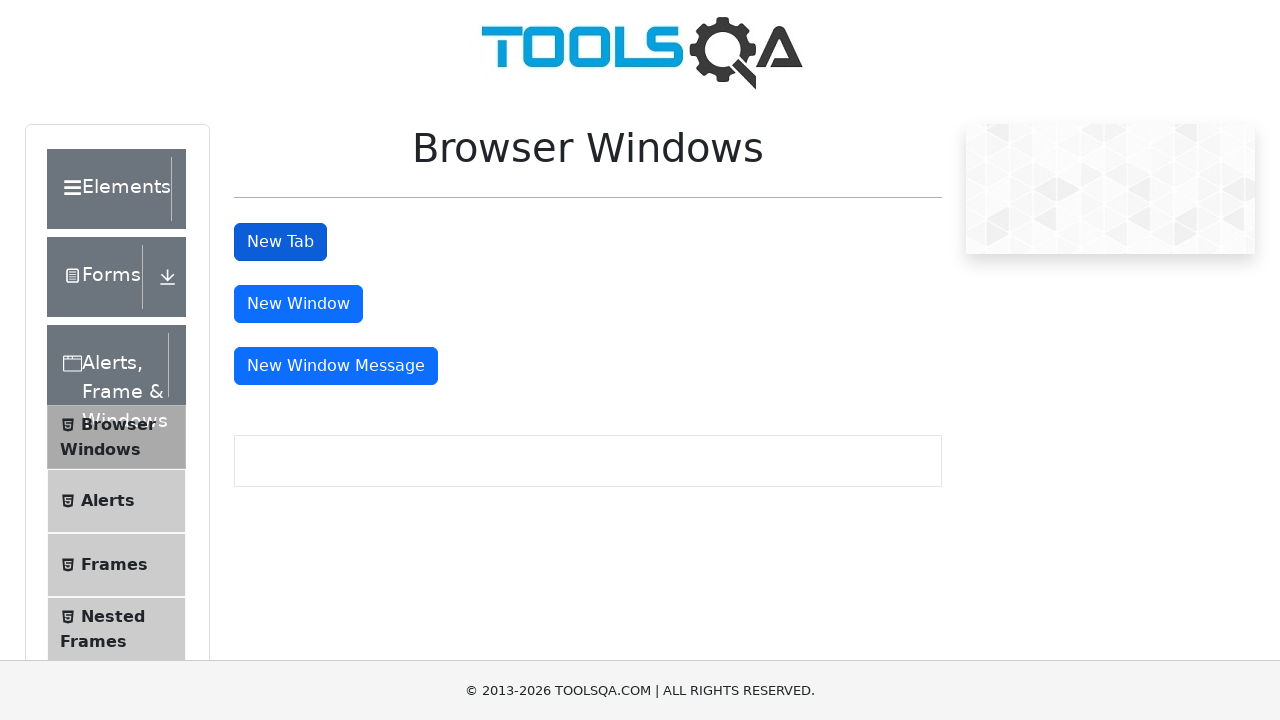

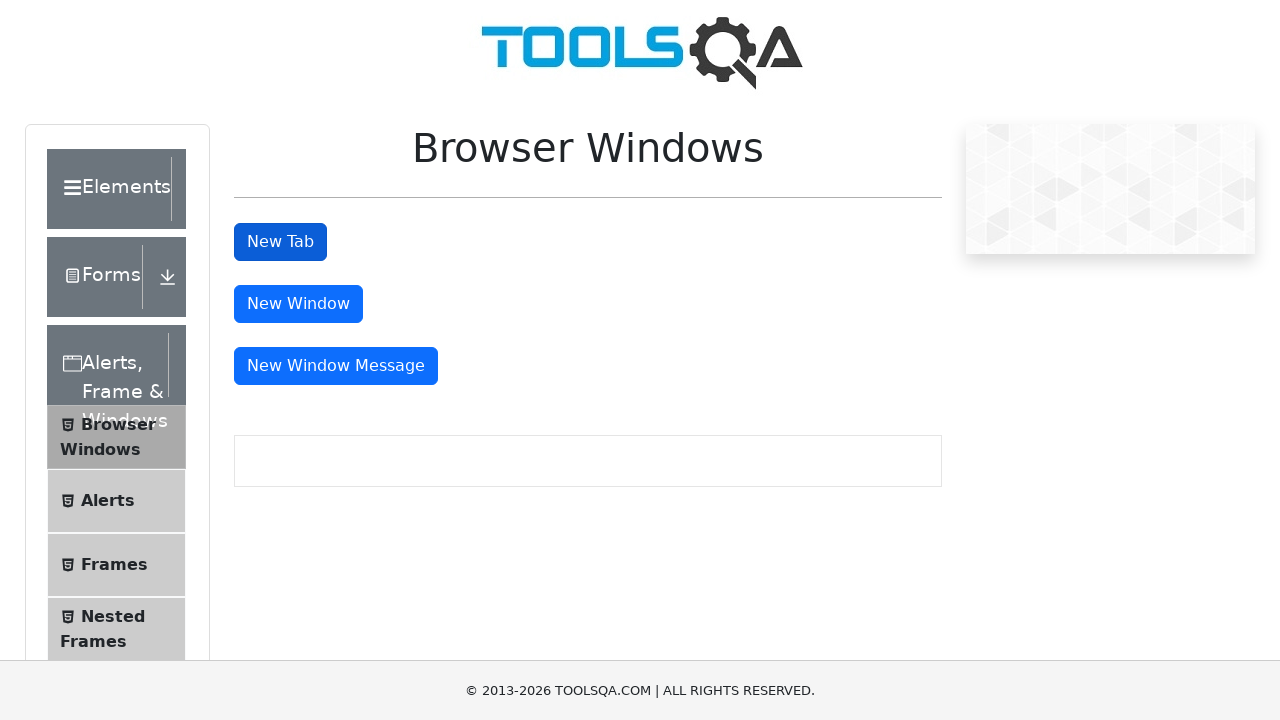